Tests right-click functionality on a button element to display context menu

Starting URL: https://demoqa.com/buttons

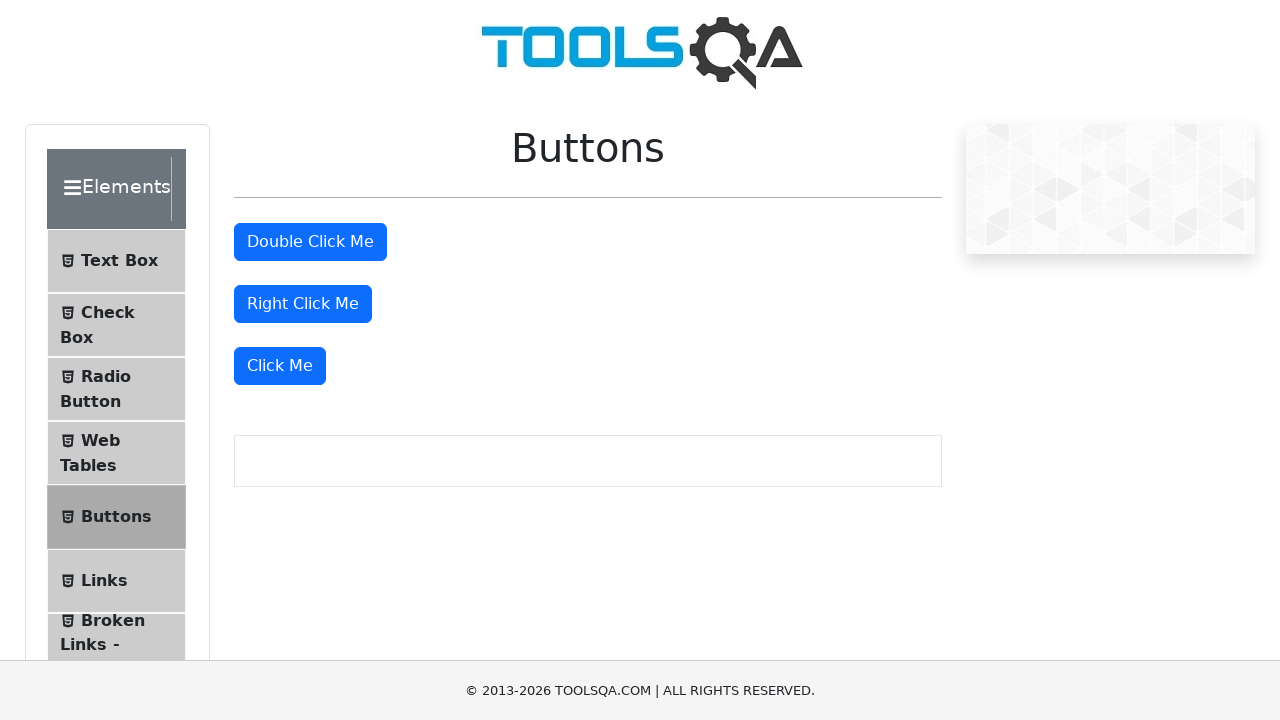

Right-clicked the right-click button to display context menu at (303, 304) on #rightClickBtn
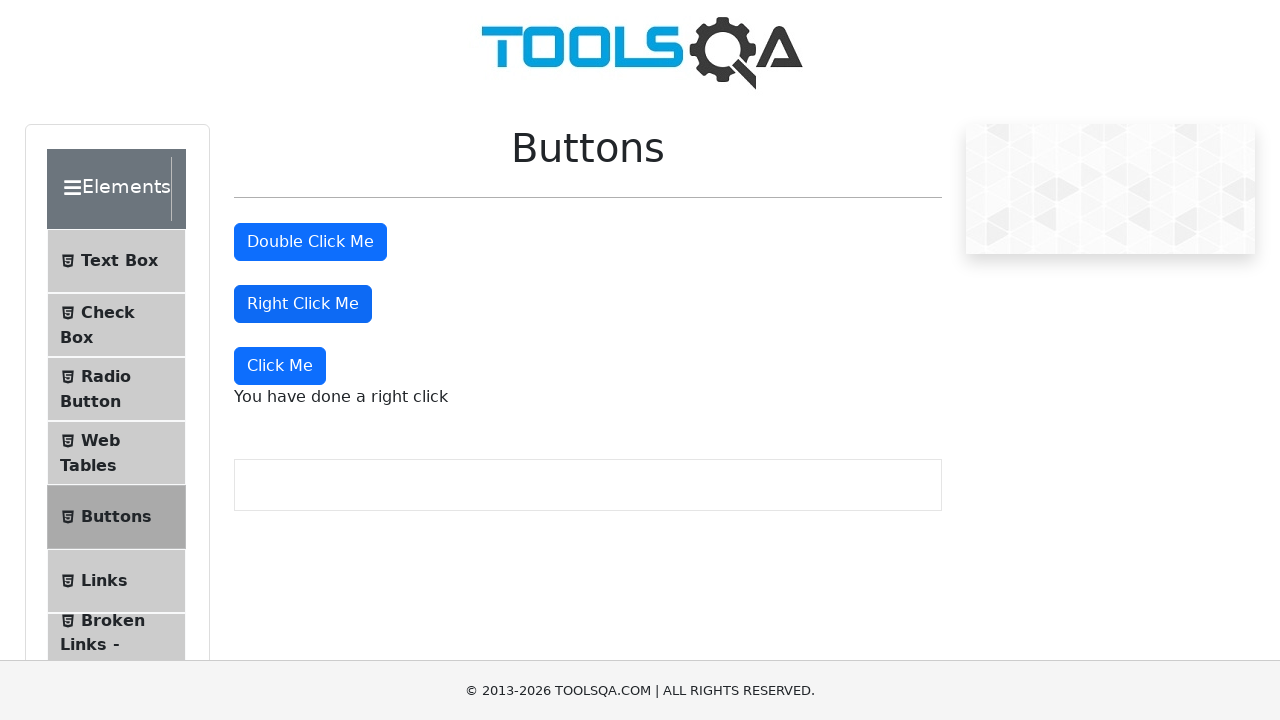

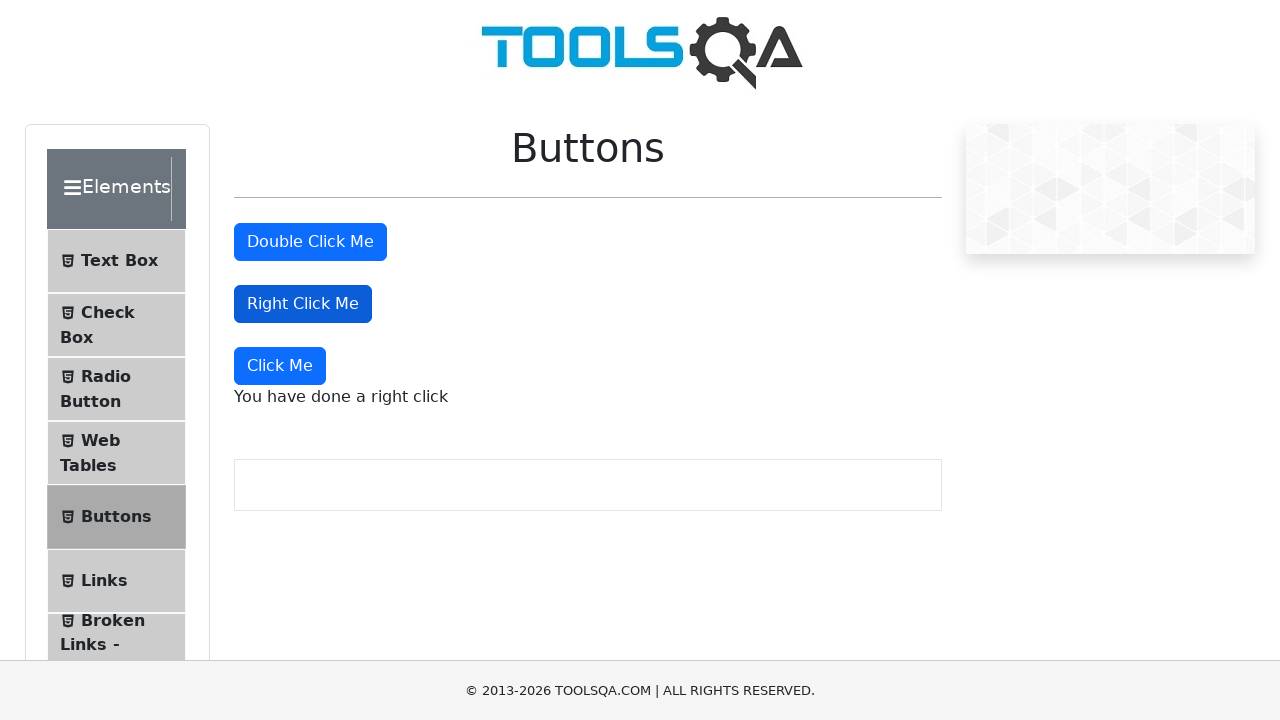